Tests registration form validation by submitting empty fields and verifying error messages are displayed

Starting URL: https://alada.vn/tai-khoan/dang-ky.html

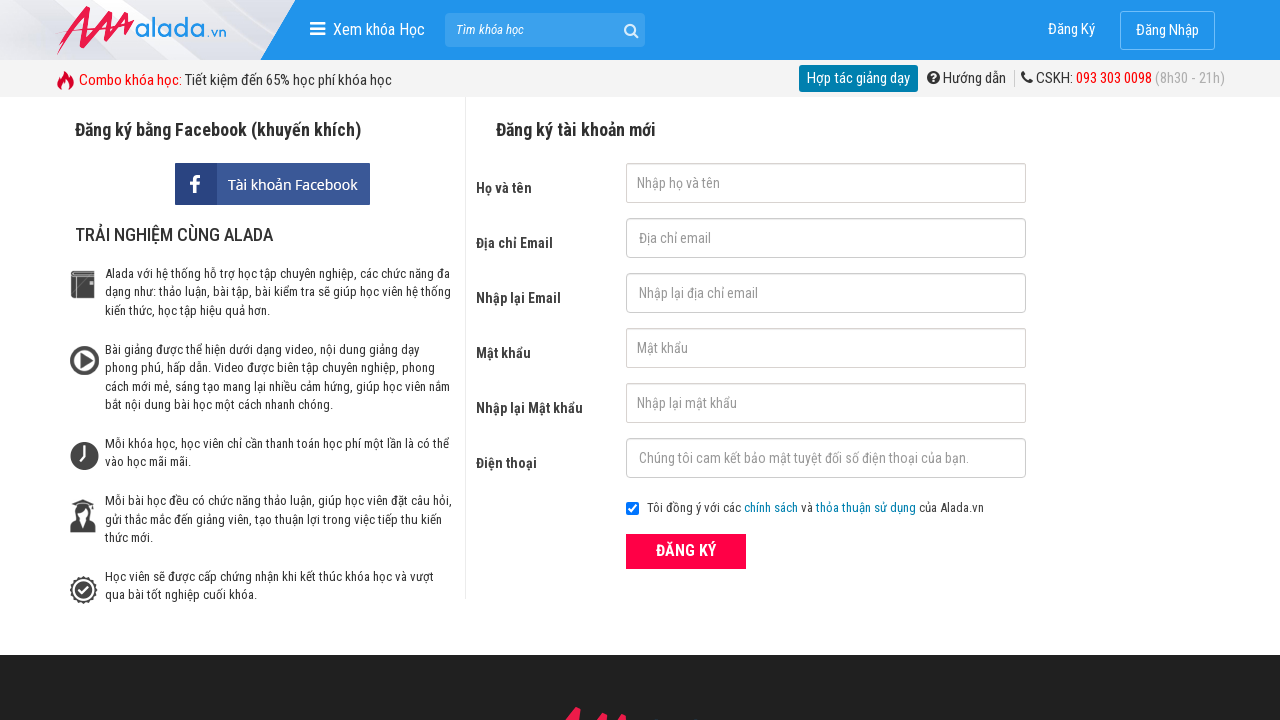

Cleared first name field on #txtFirstname
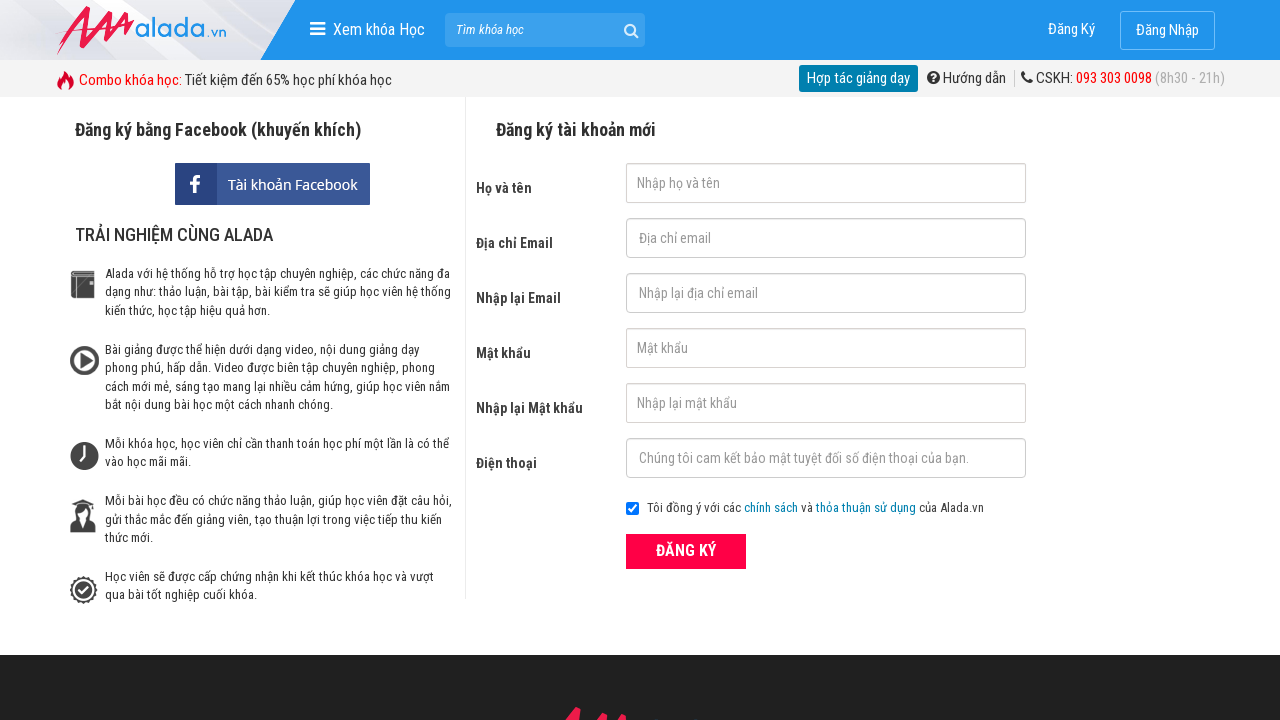

Cleared email field on #txtEmail
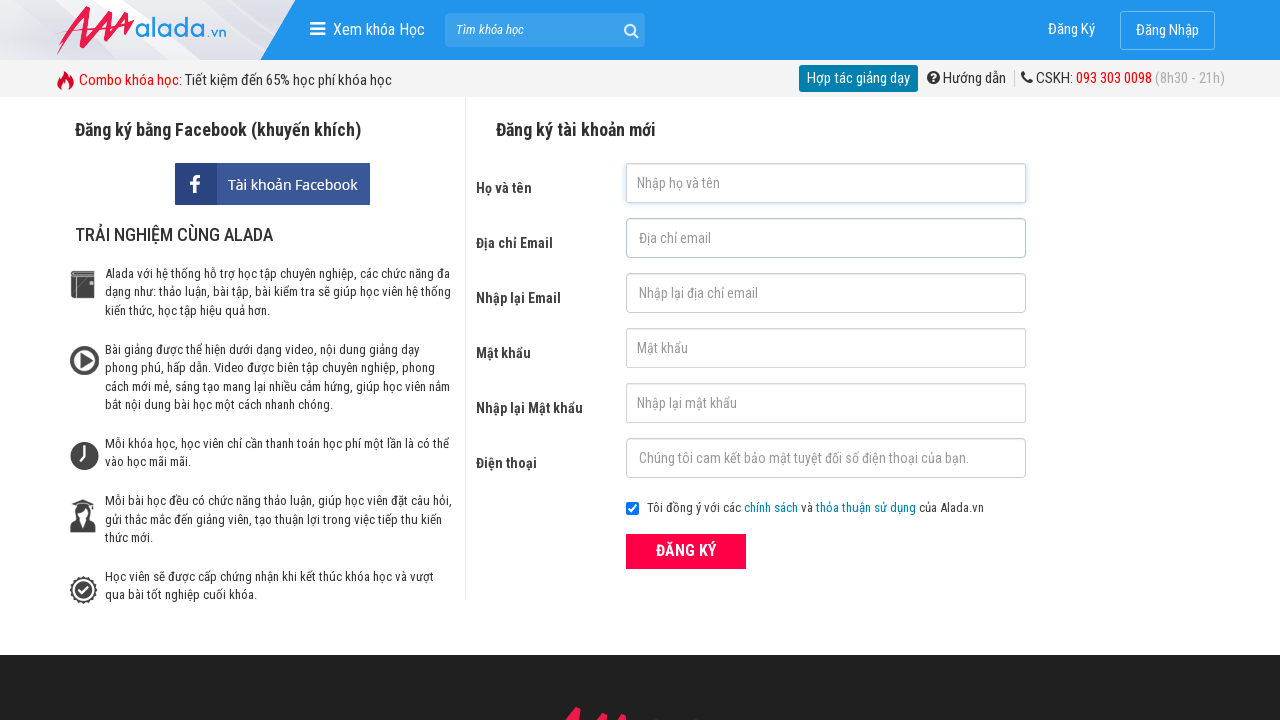

Cleared confirm email field on #txtCEmail
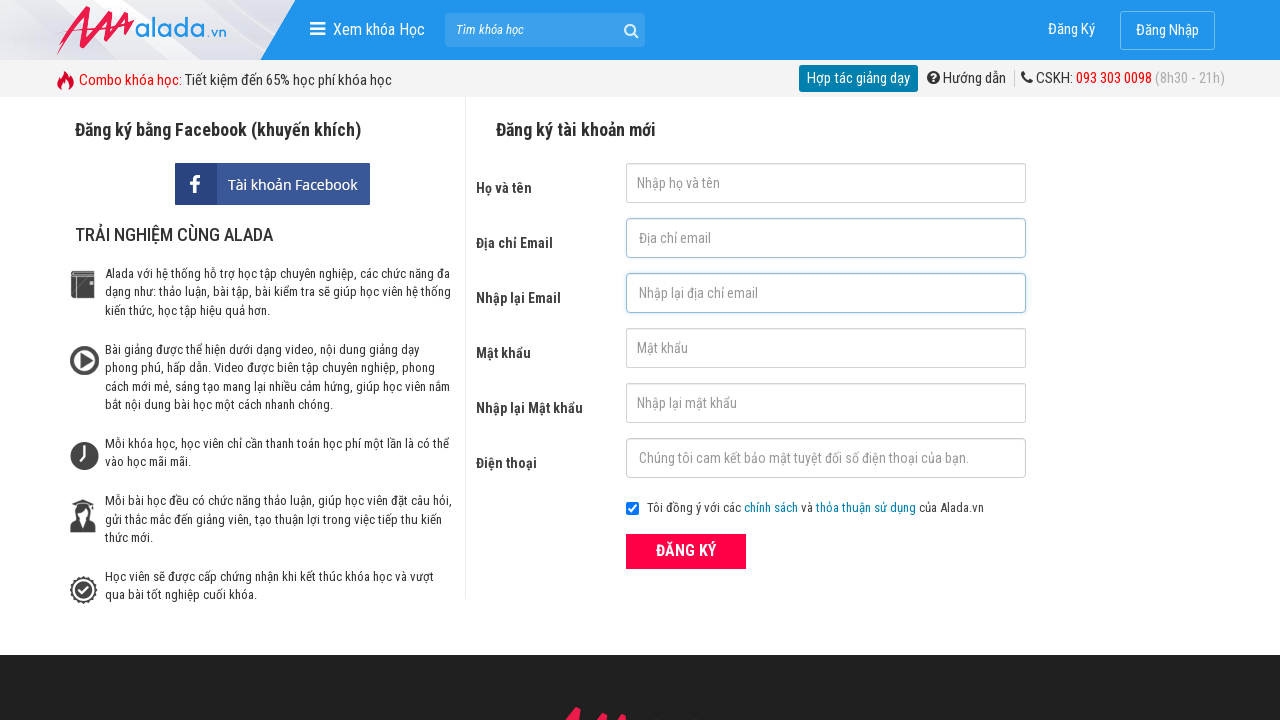

Cleared password field on #txtPassword
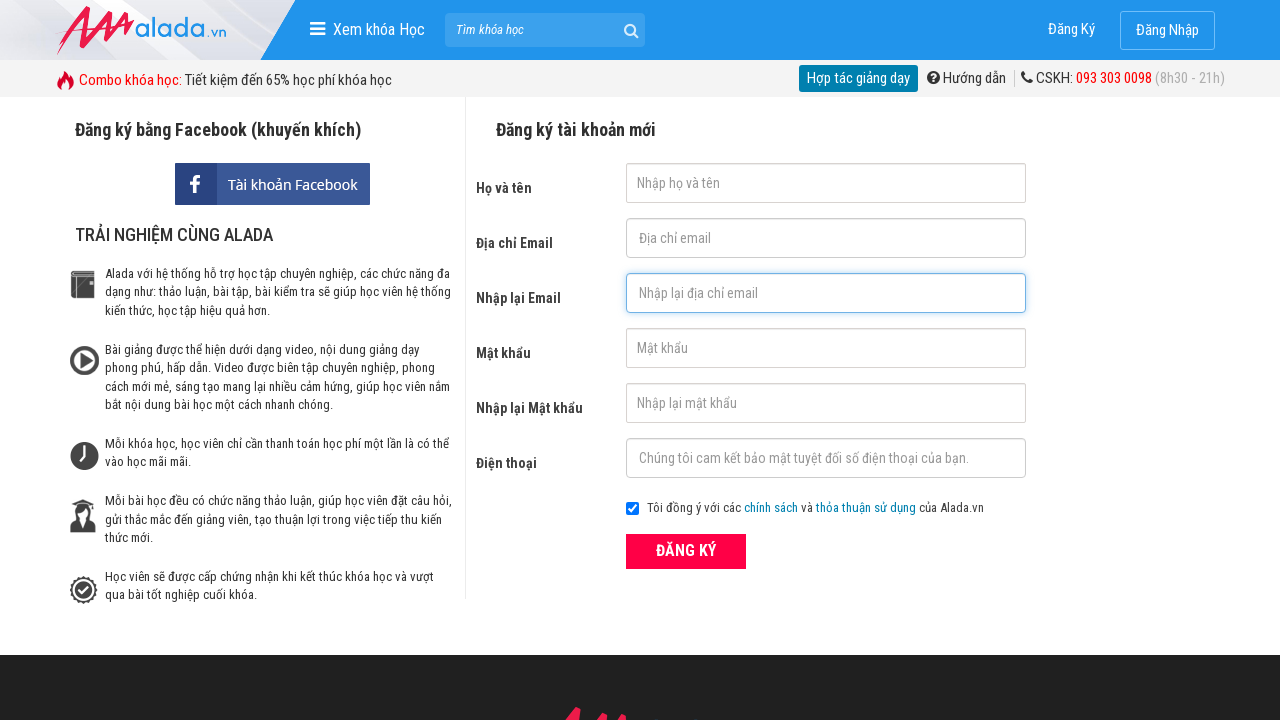

Cleared confirm password field on #txtCPassword
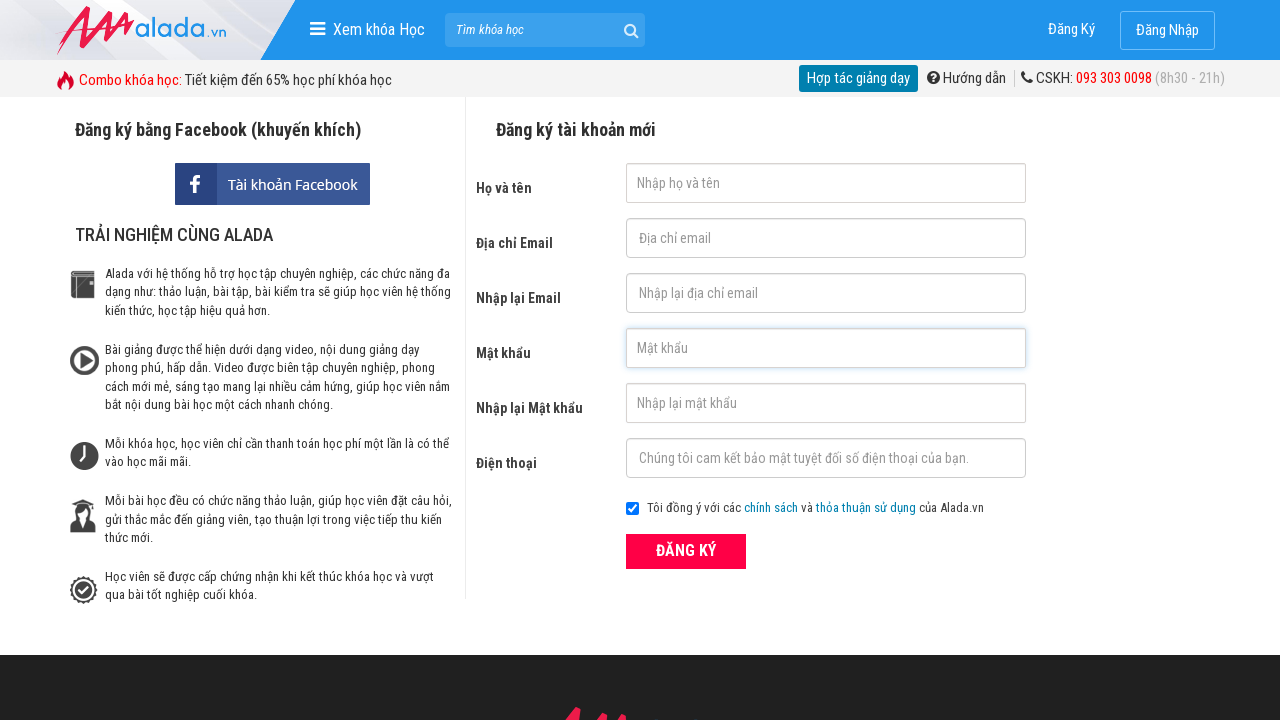

Cleared phone field on #txtPhone
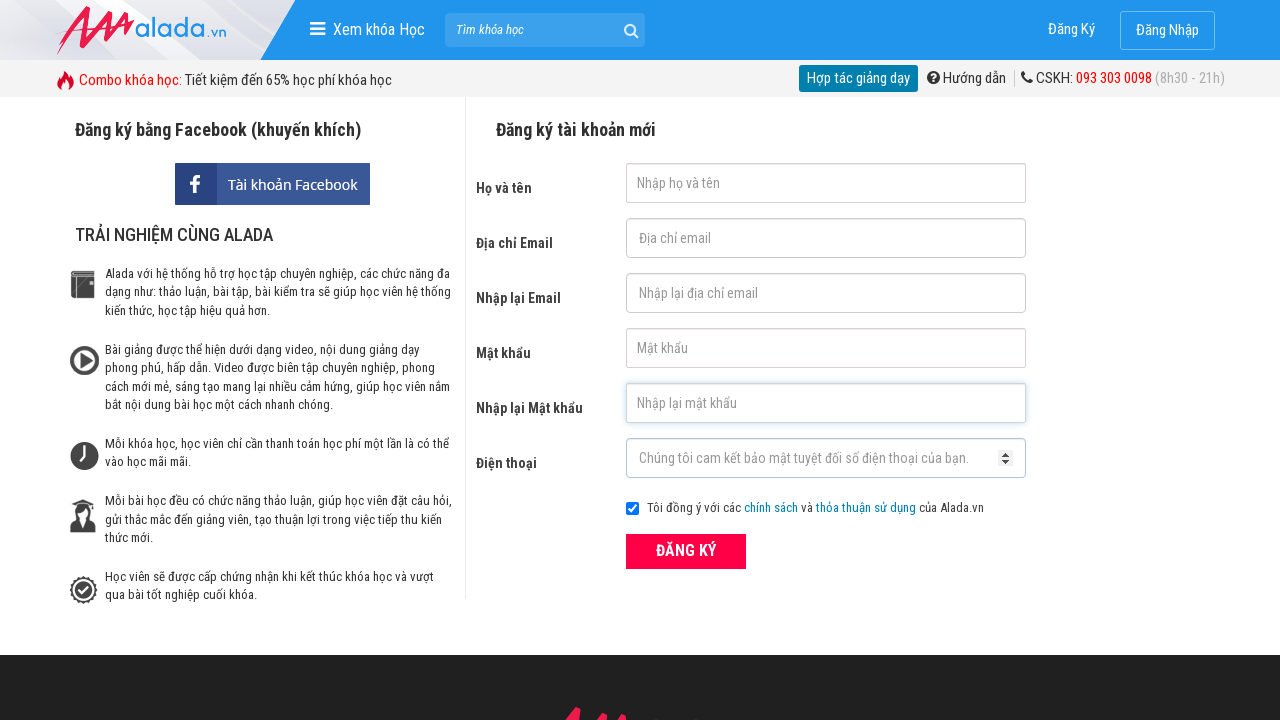

Clicked ĐĂNG KÝ button to submit empty form at (686, 551) on xpath=//form[@id='frmLogin']//button[text()='ĐĂNG KÝ']
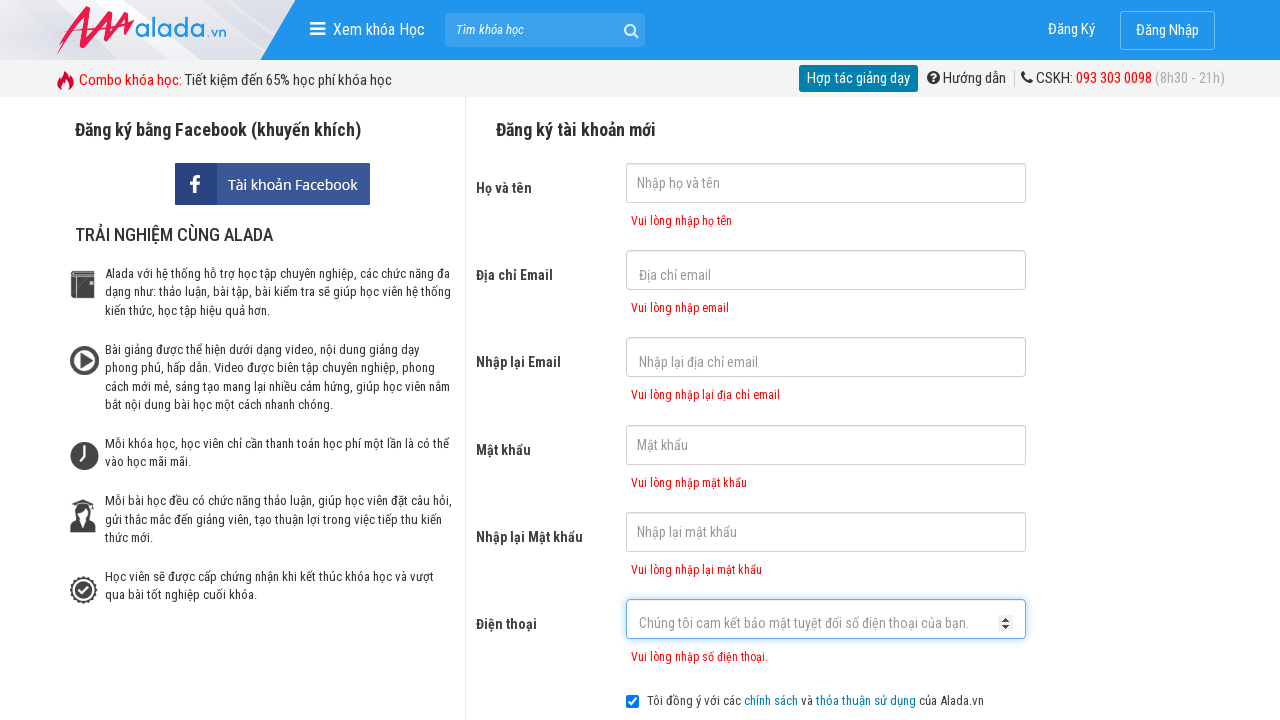

Waited 2 seconds for error messages to appear
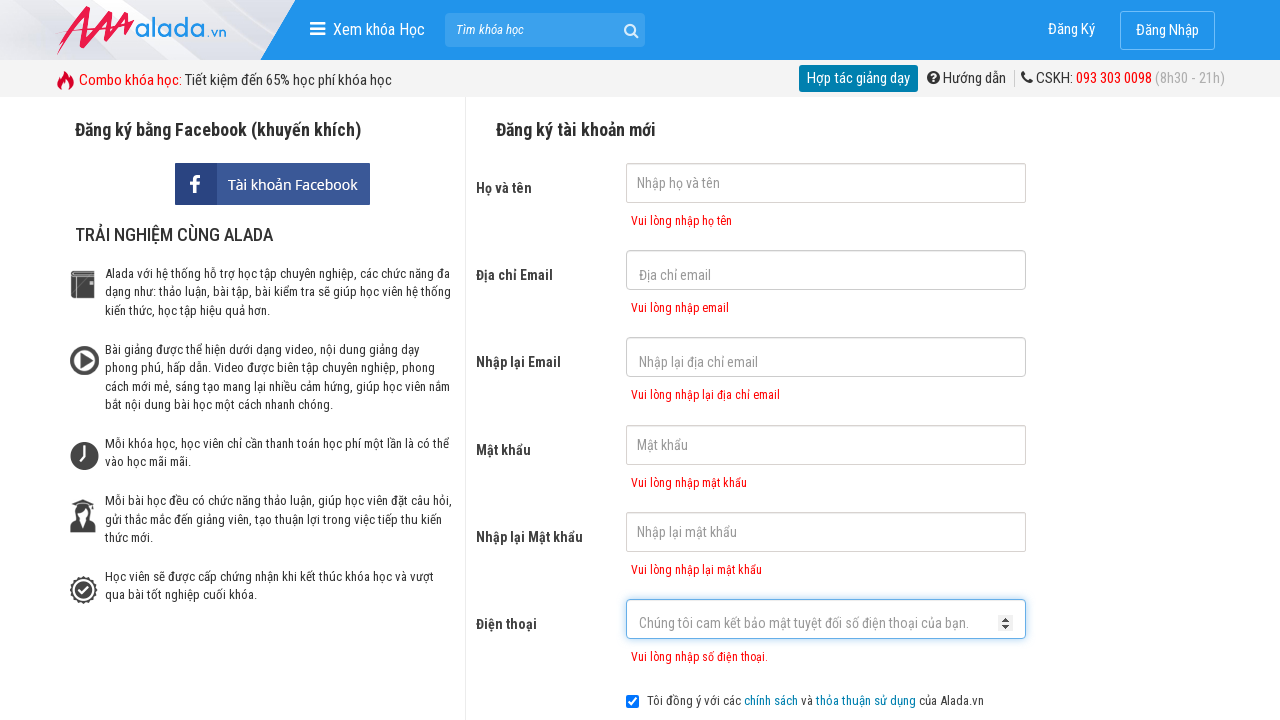

First name error message appeared
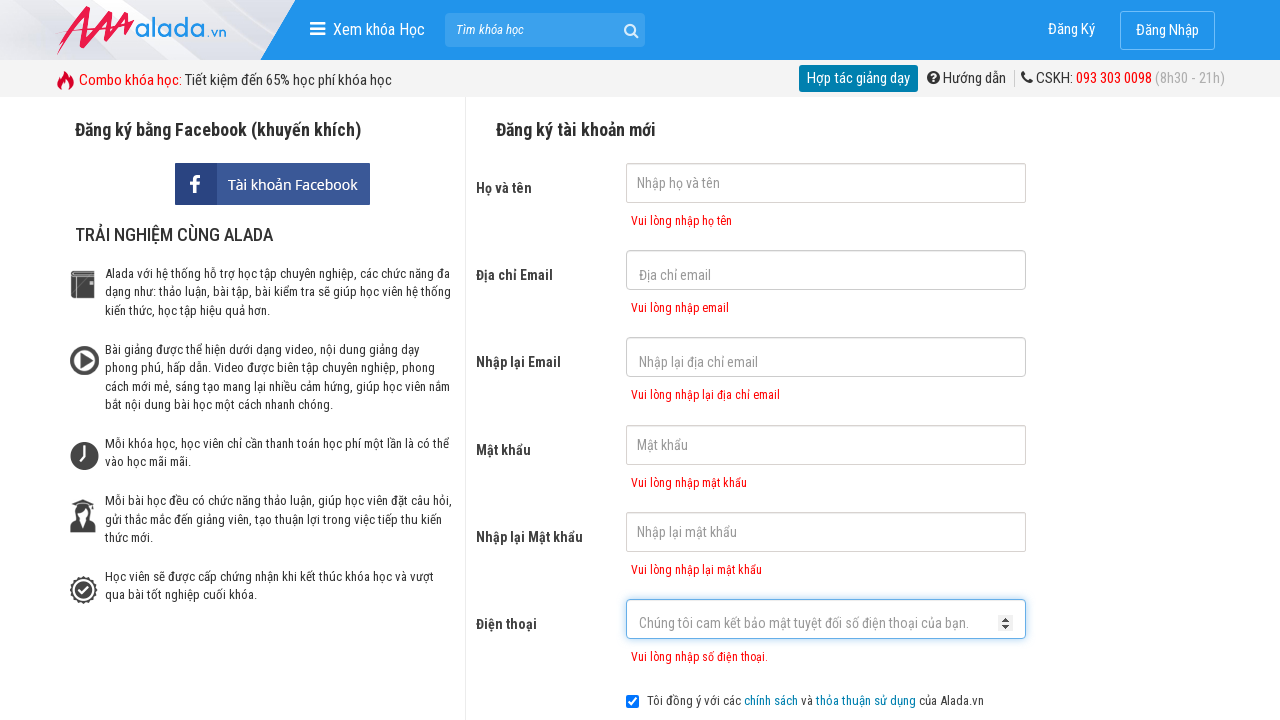

Email error message appeared
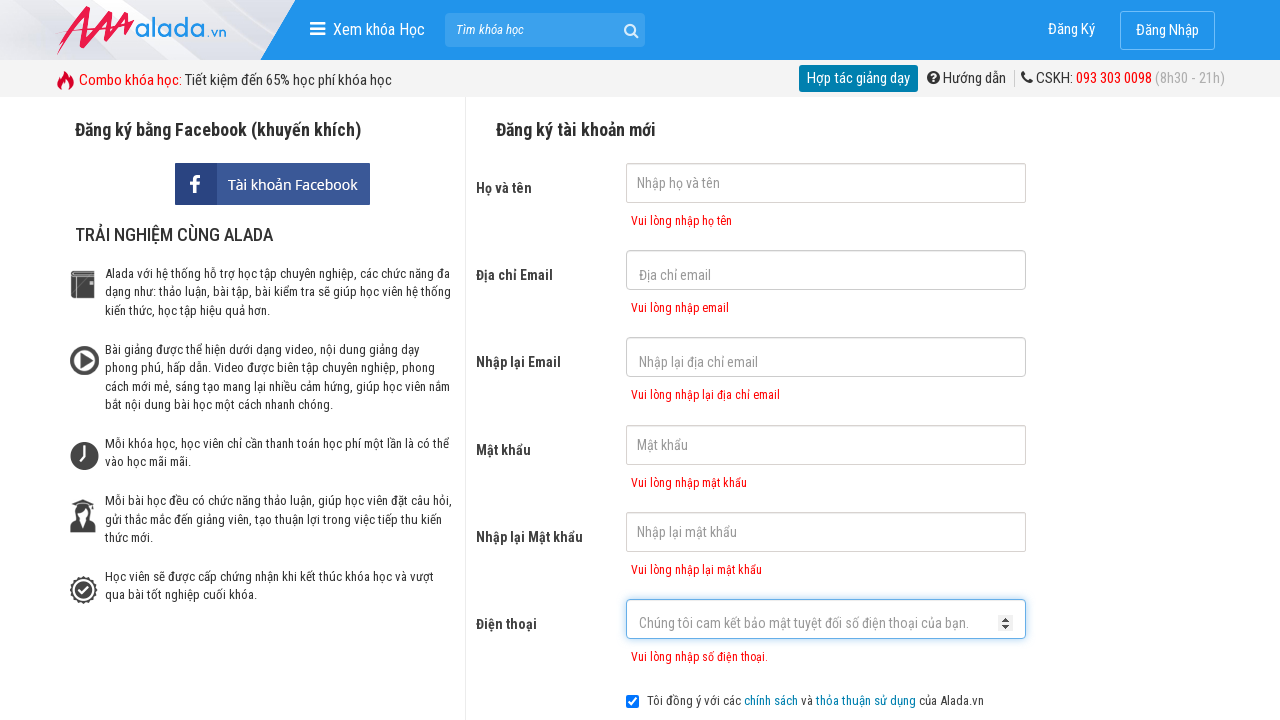

Confirm email error message appeared
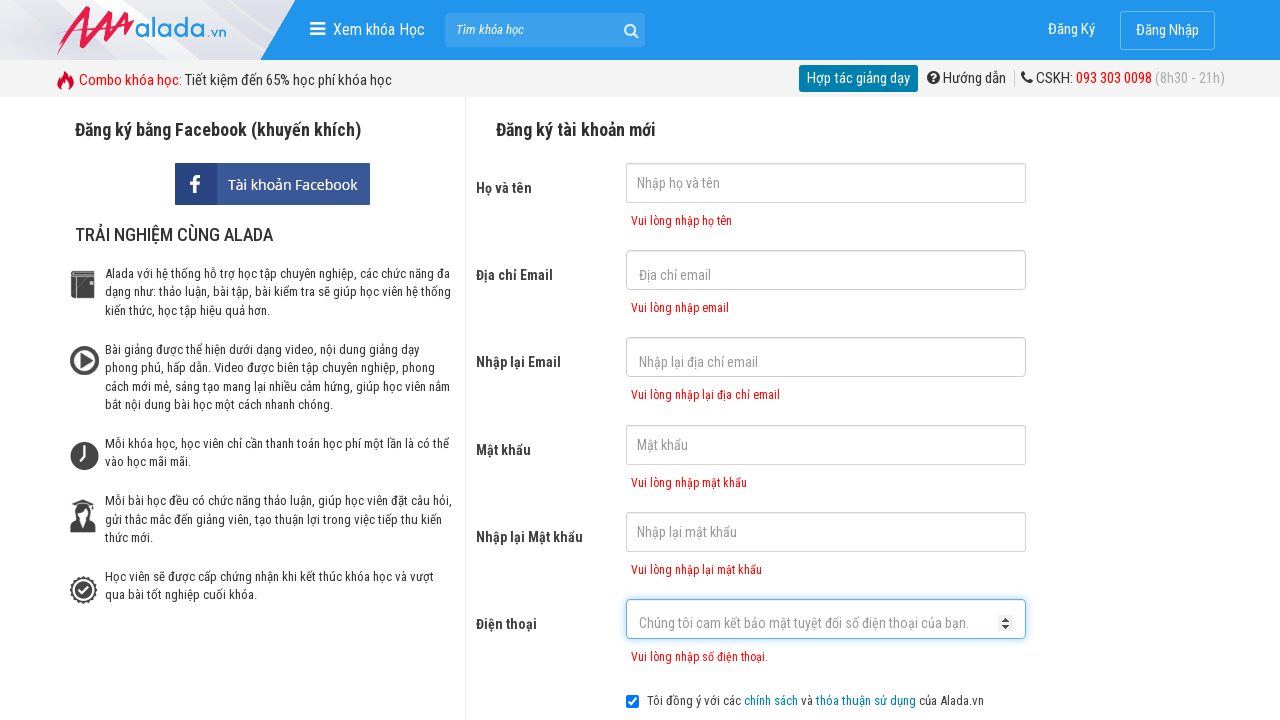

Password error message appeared
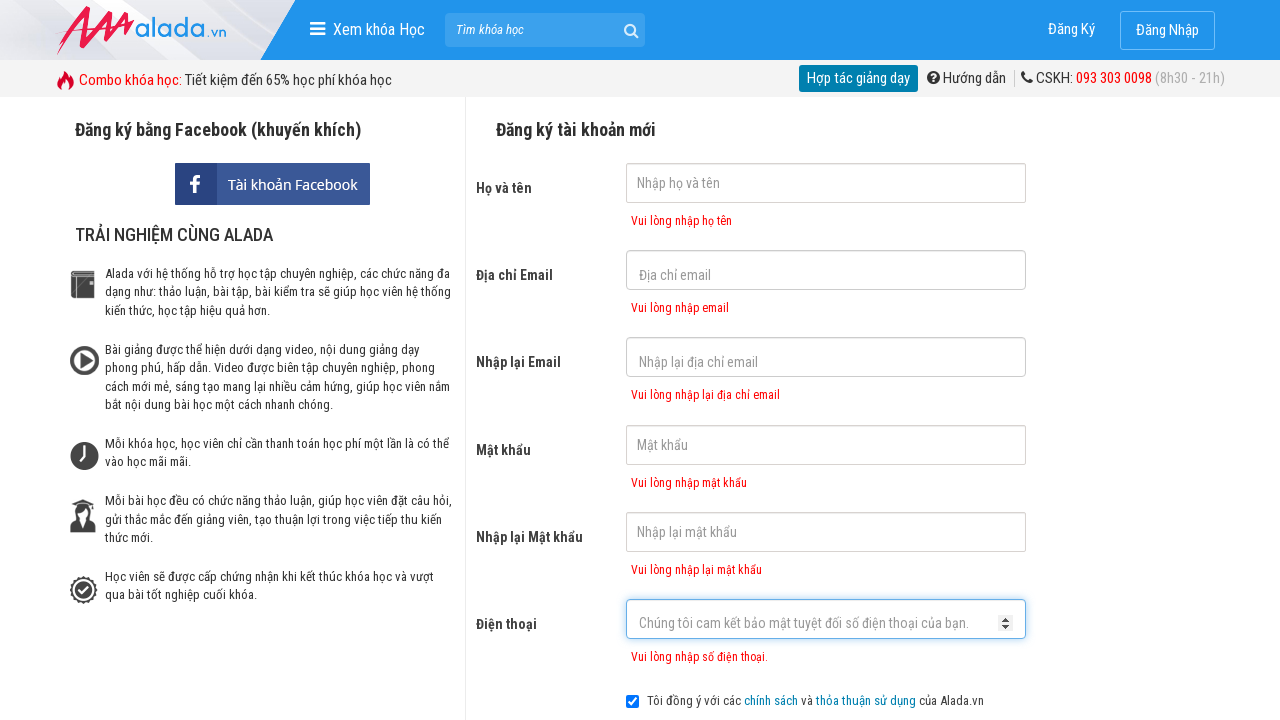

Confirm password error message appeared
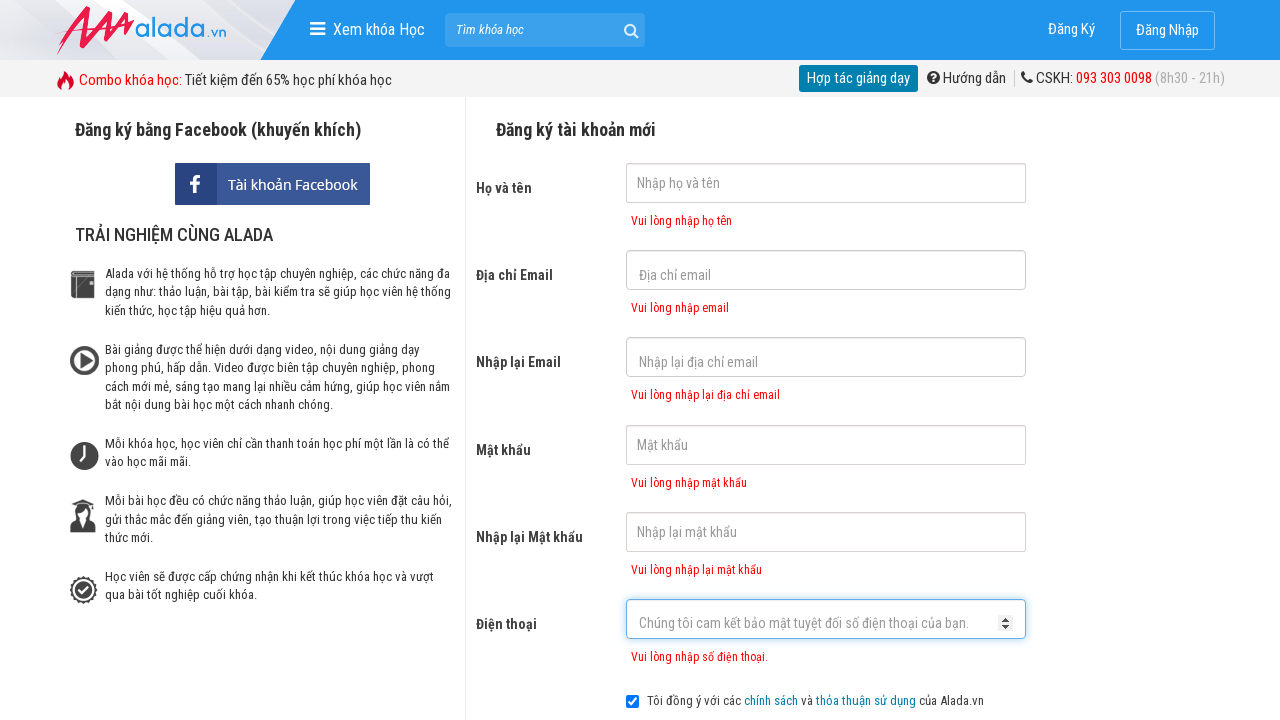

Phone error message appeared
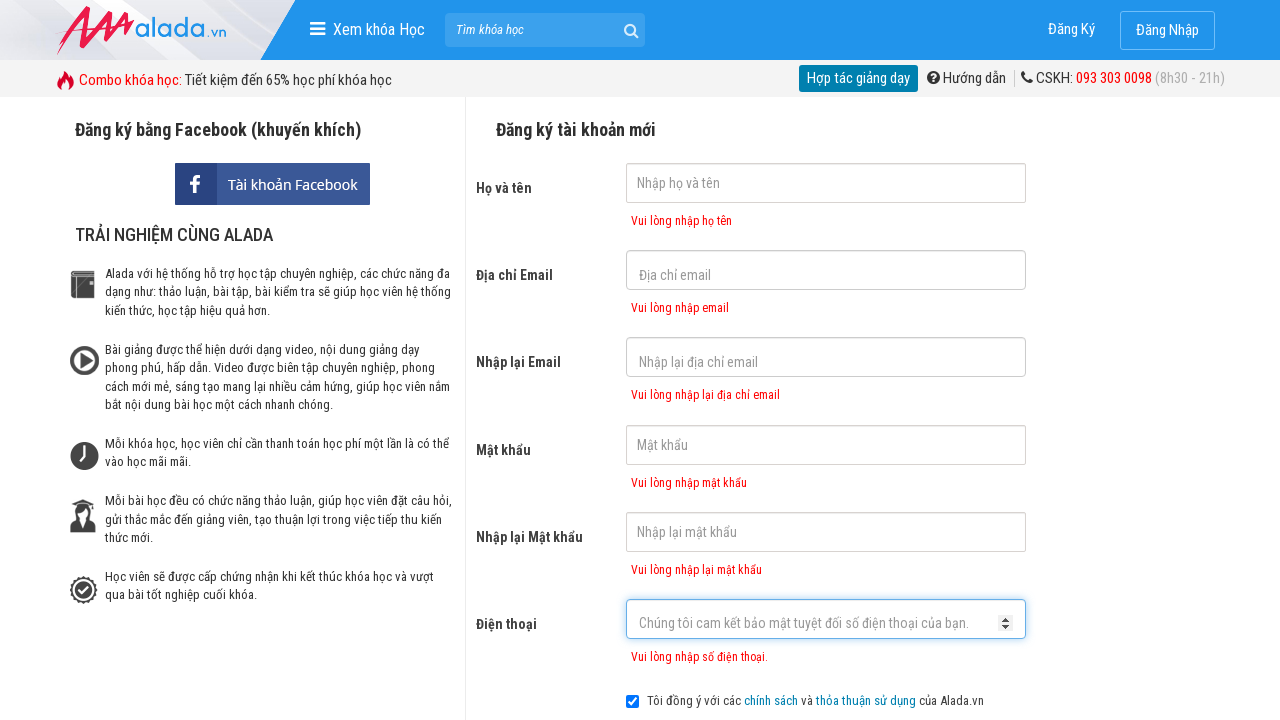

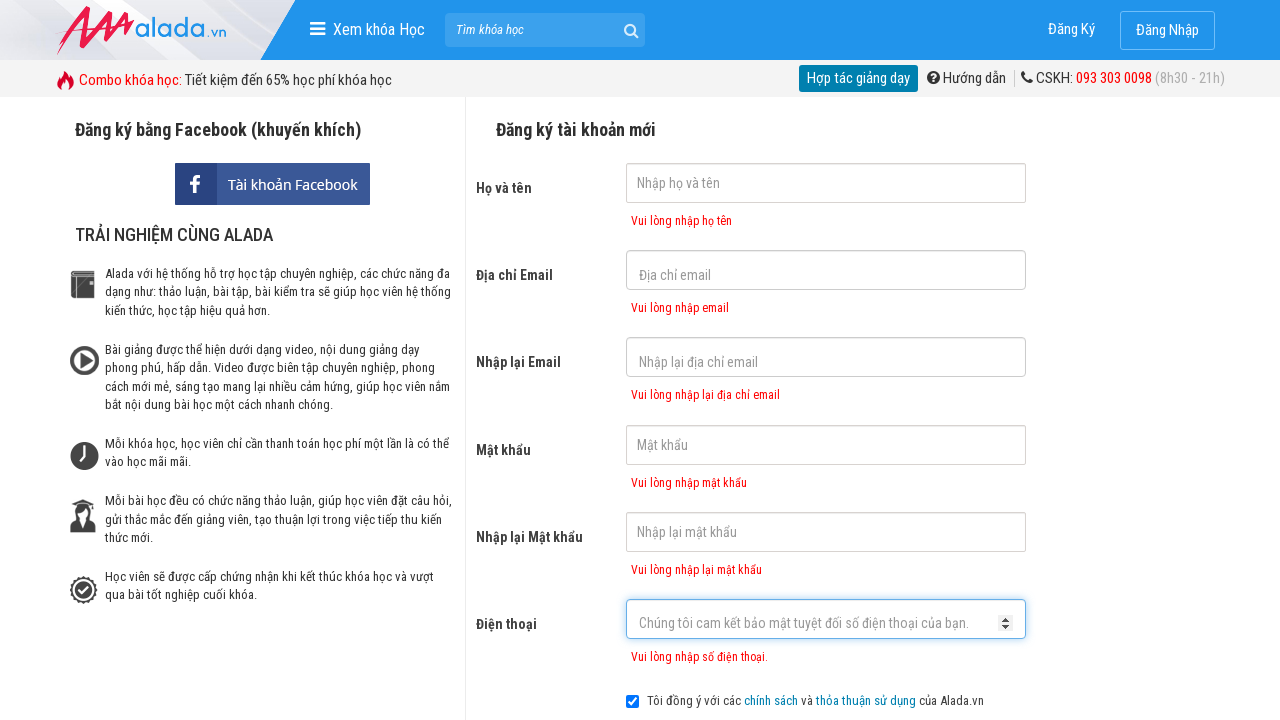